Tests element highlighting functionality by navigating to a page with a large table and visually highlighting a specific element by applying a red dashed border style using JavaScript.

Starting URL: http://the-internet.herokuapp.com/large

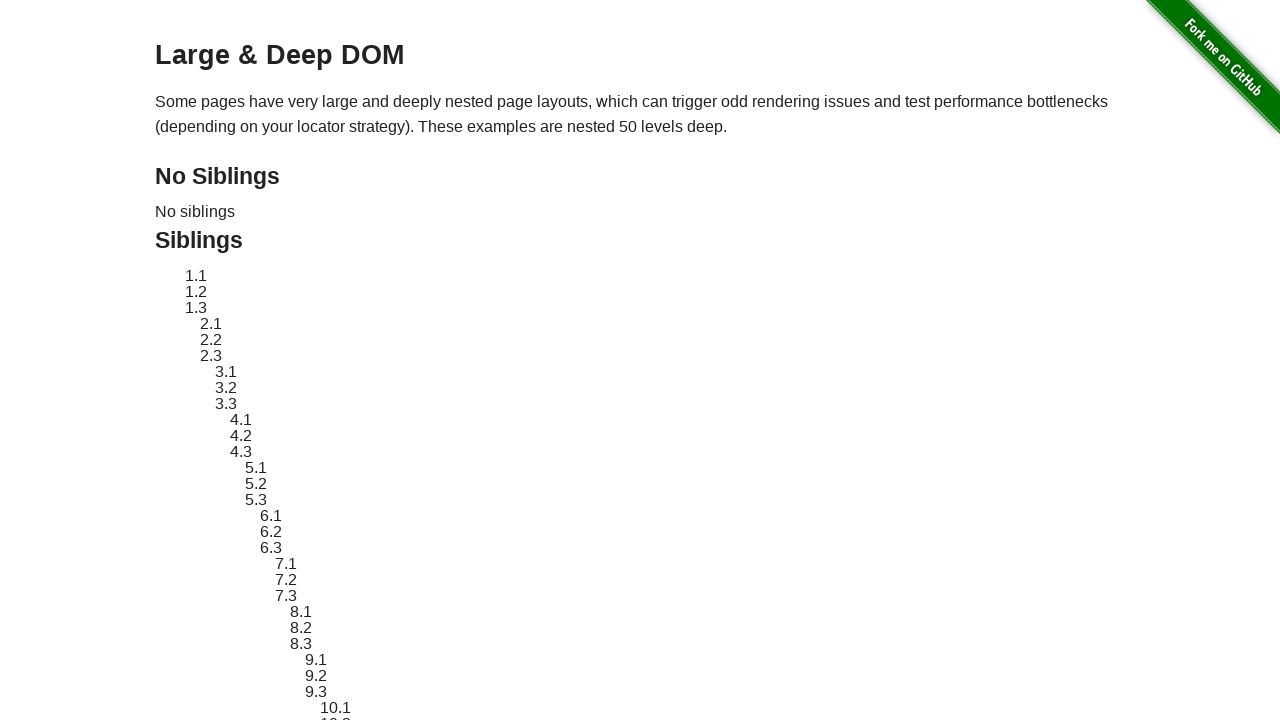

Navigated to key presses test page
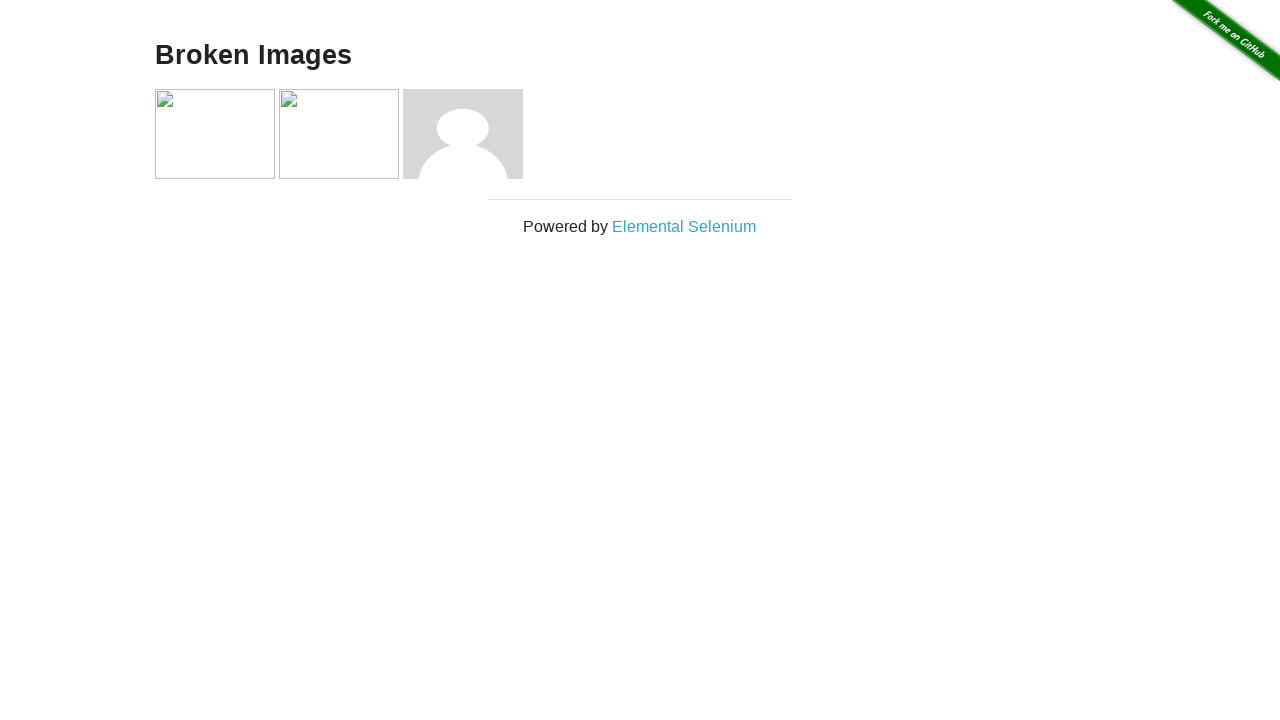

Pressed space key on target element
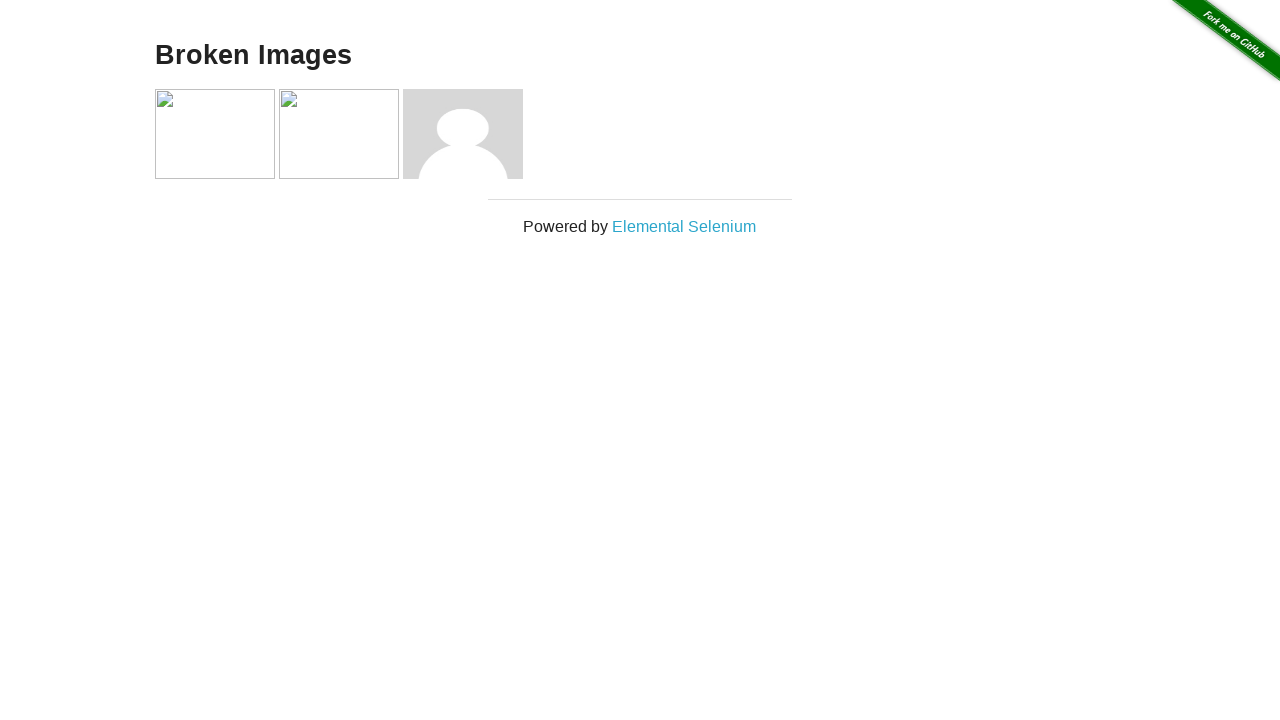

Retrieved result text from result element
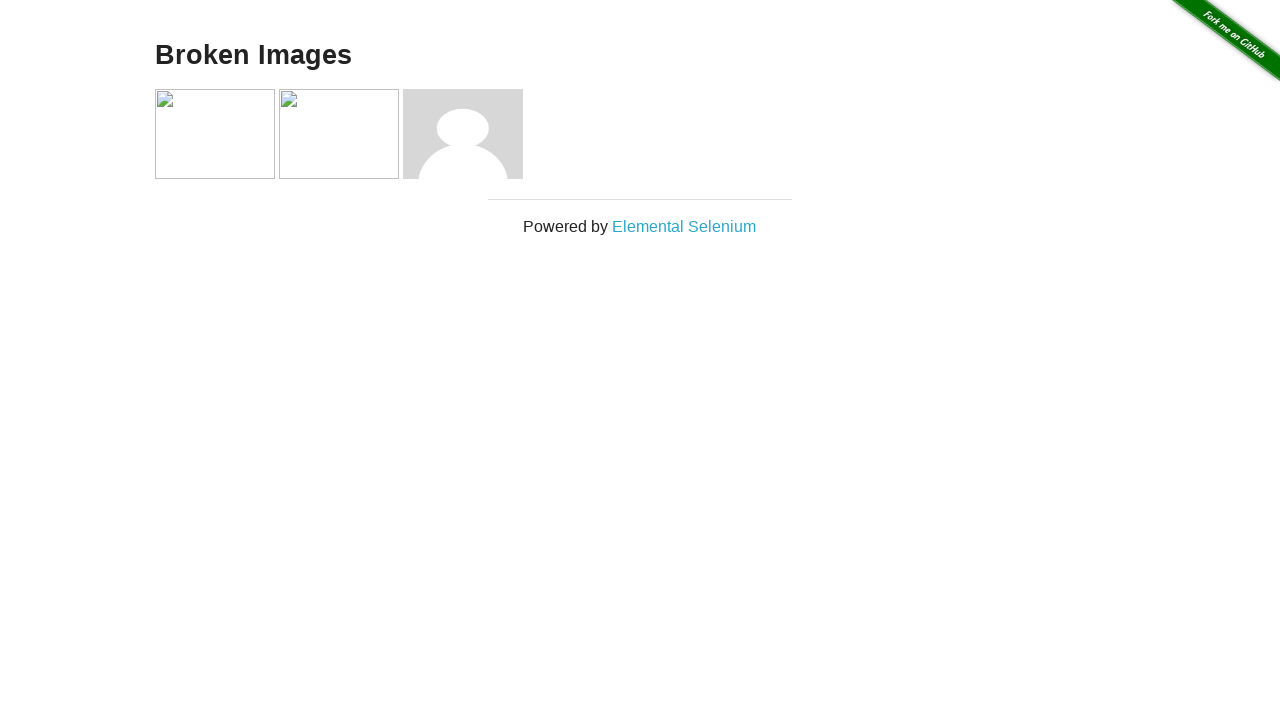

Verified result text shows 'You entered: SPACE'
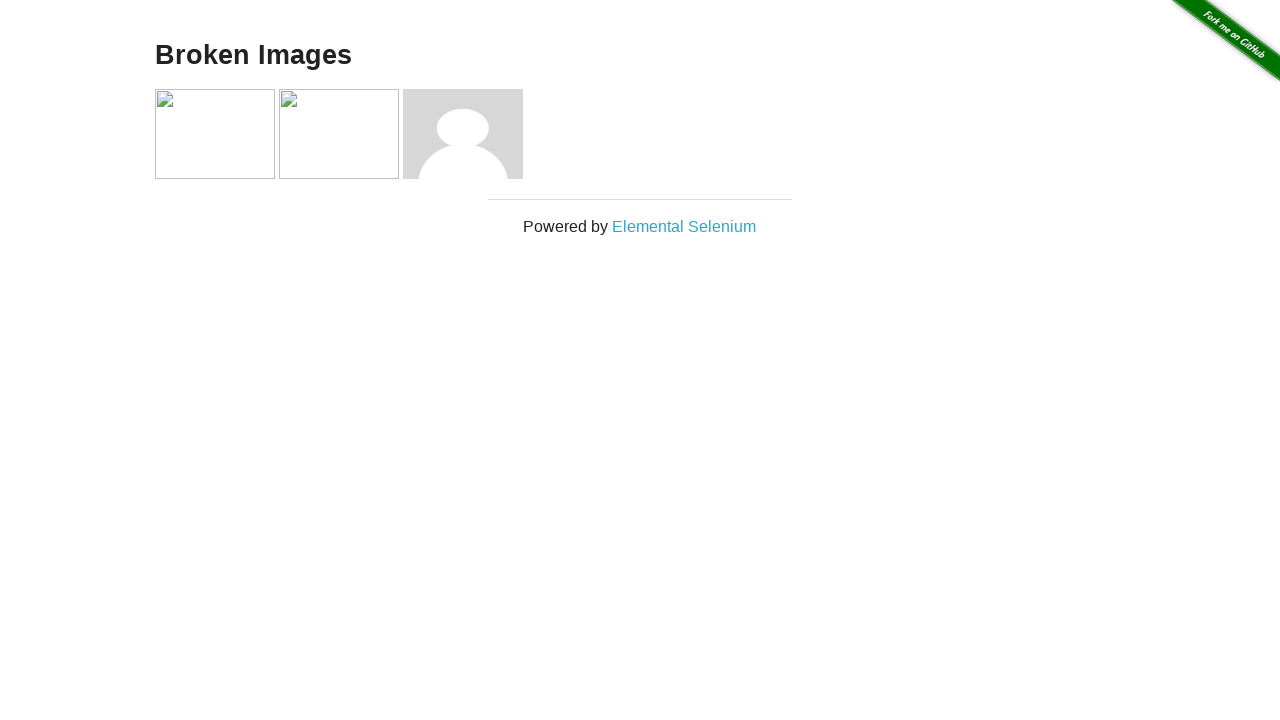

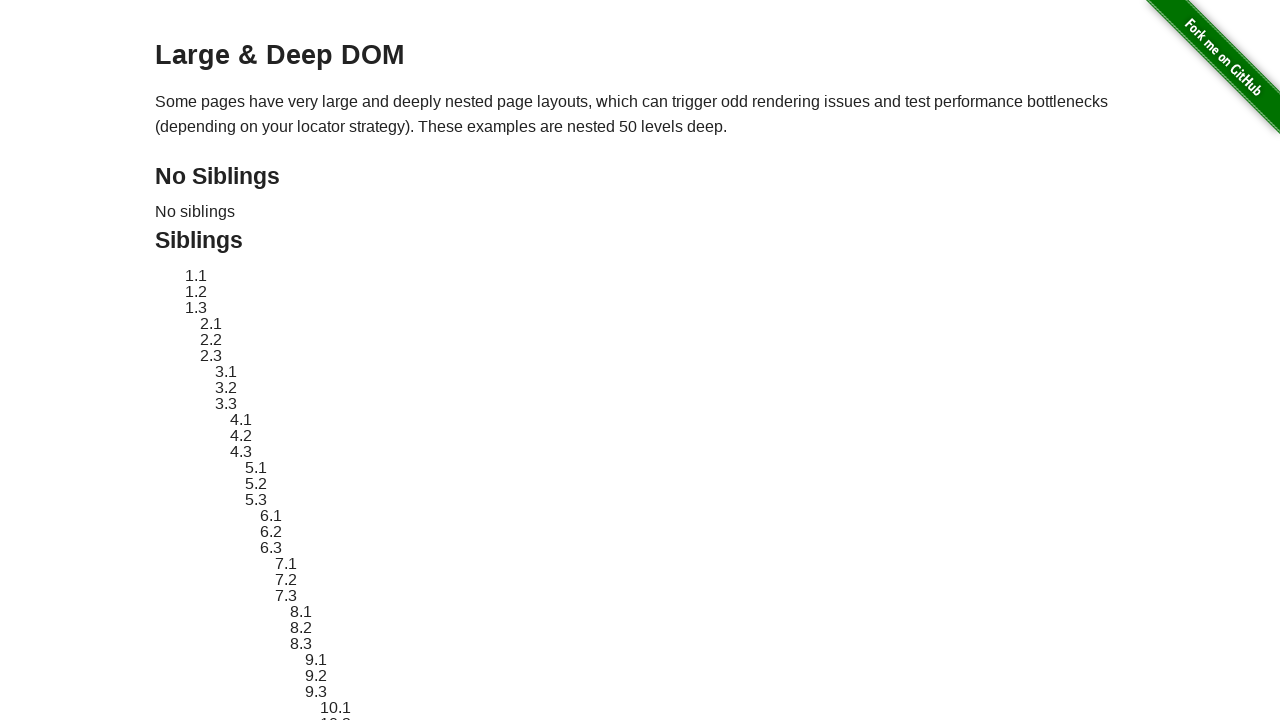